Clicks the register button without filling any form fields

Starting URL: https://qa-practice.netlify.app/bugs-form.html

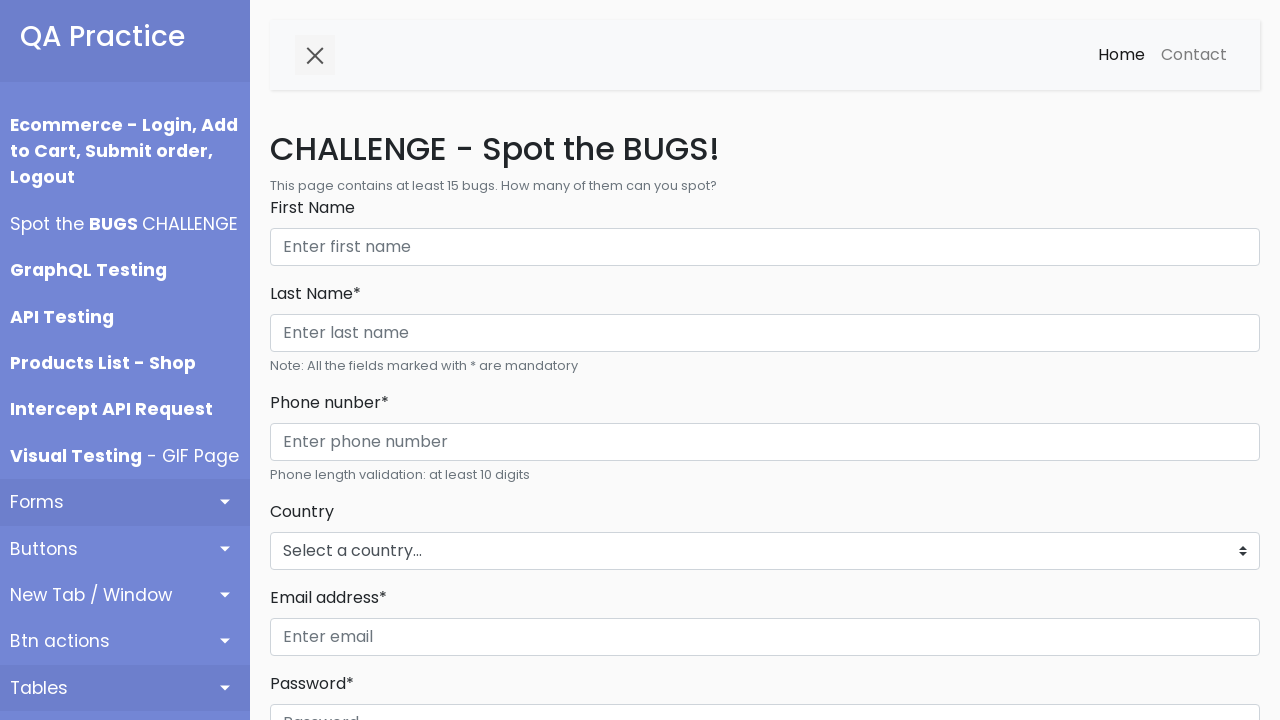

Navigated to bugs form page
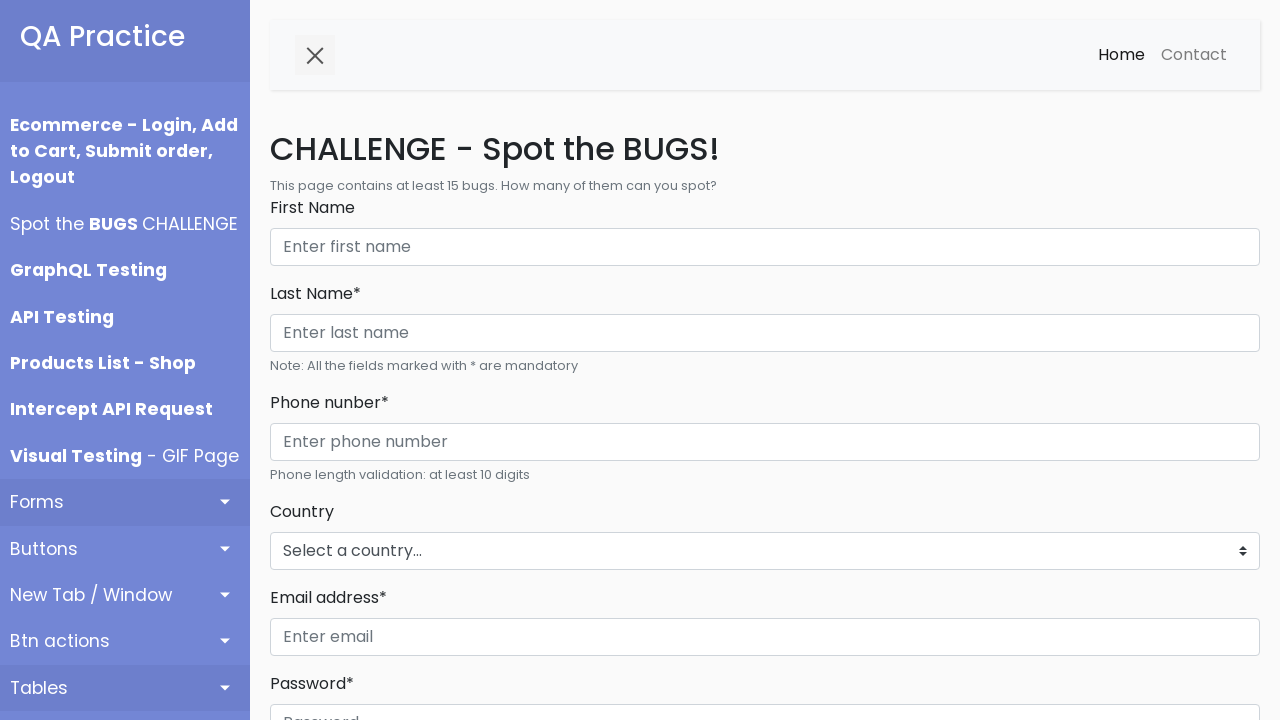

Clicked register button without filling any form fields at (316, 360) on #registerBtn
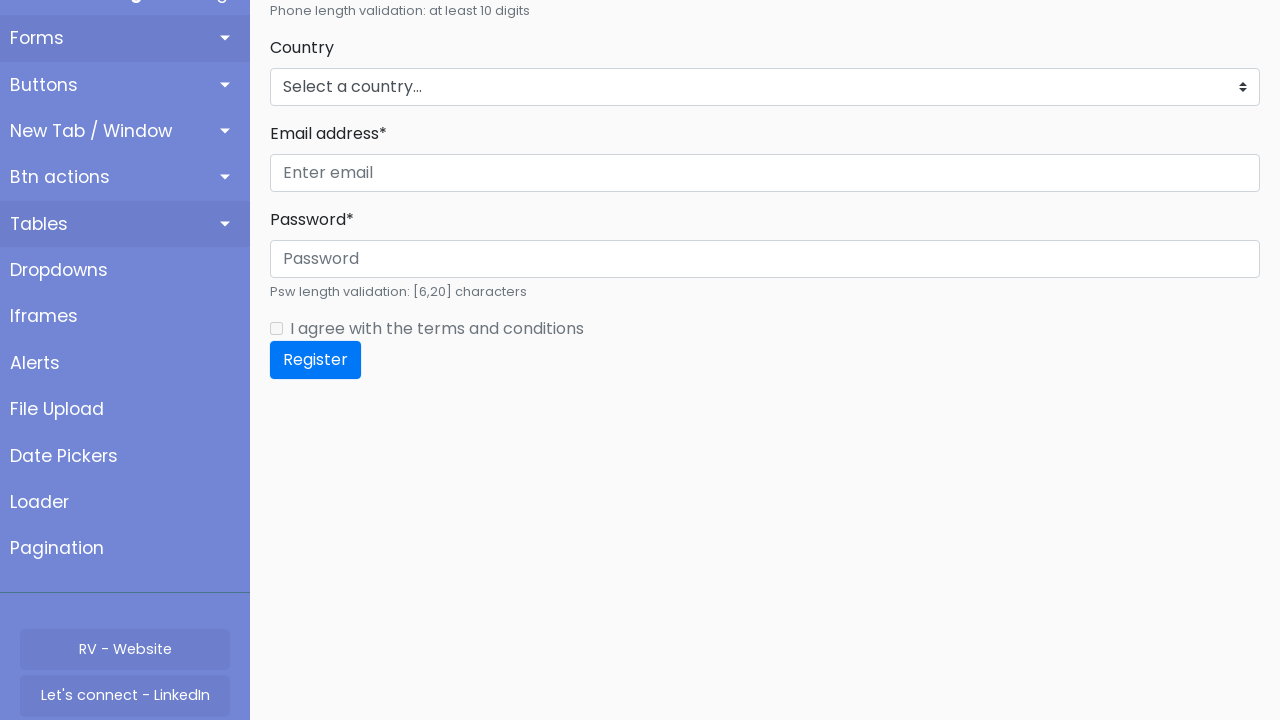

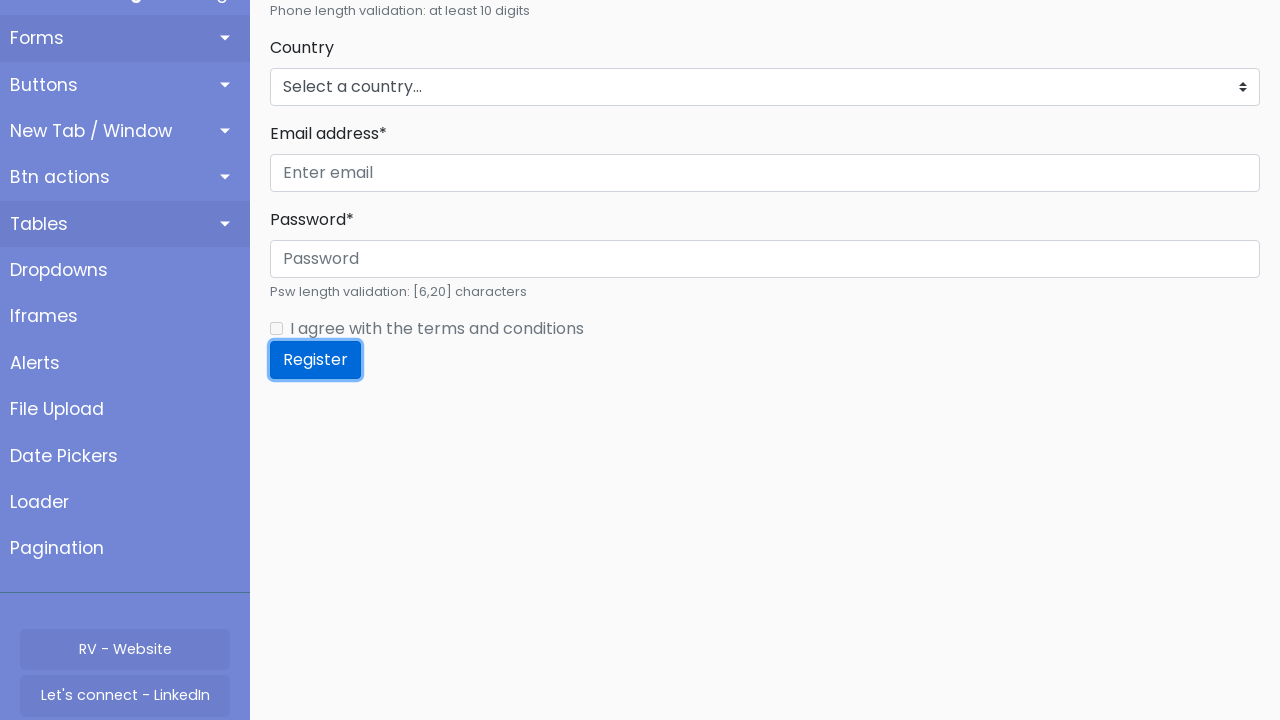